Tests that a search box is visible on the homepage

Starting URL: https://www.mahagst.gov.in/

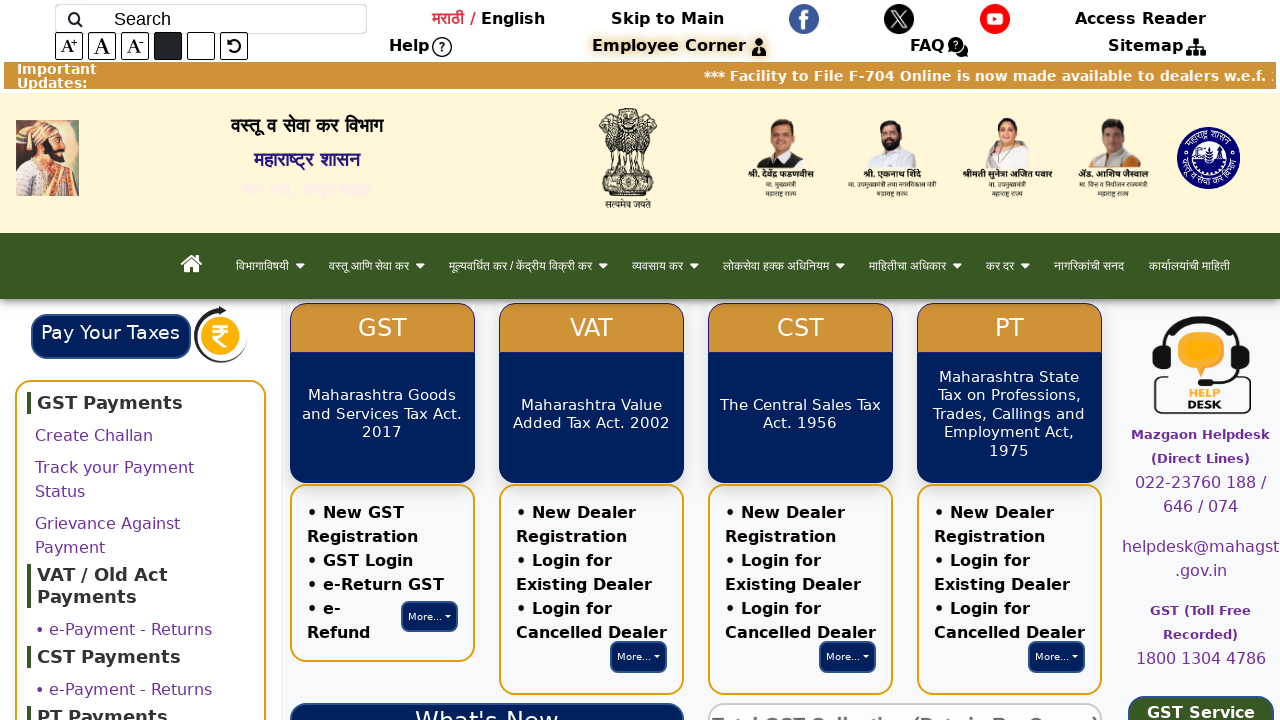

Search box is visible on the homepage
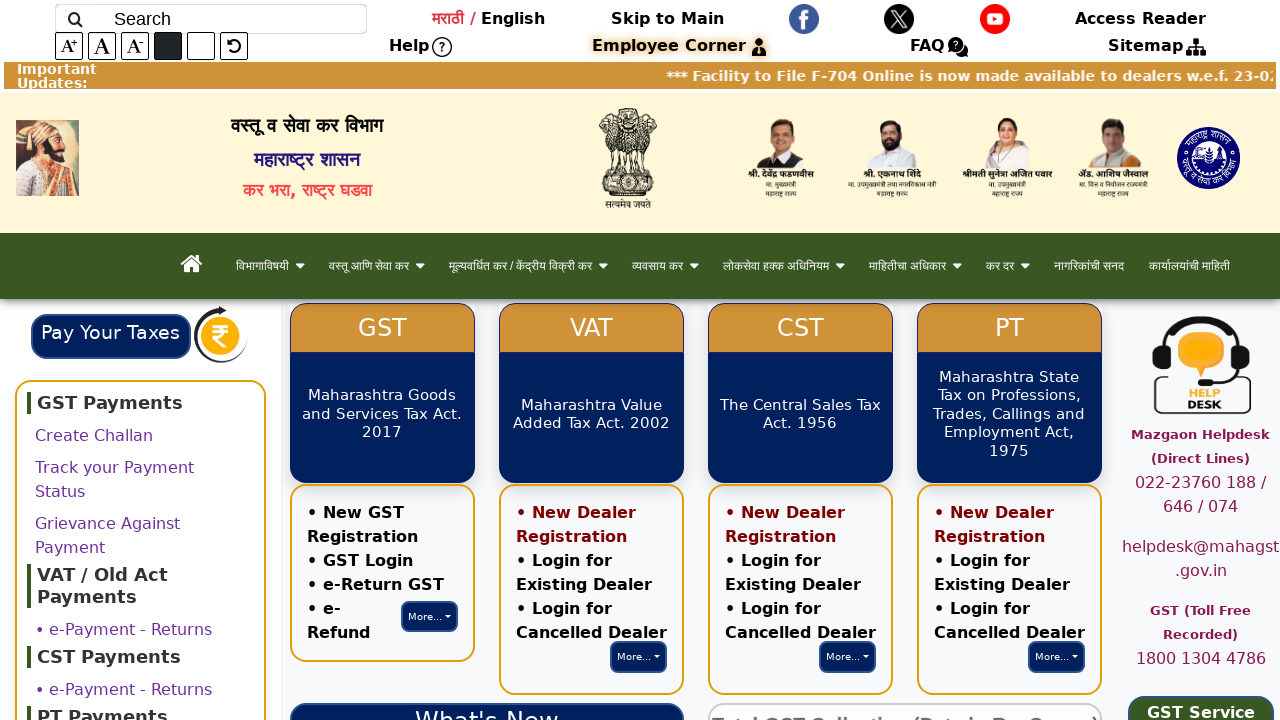

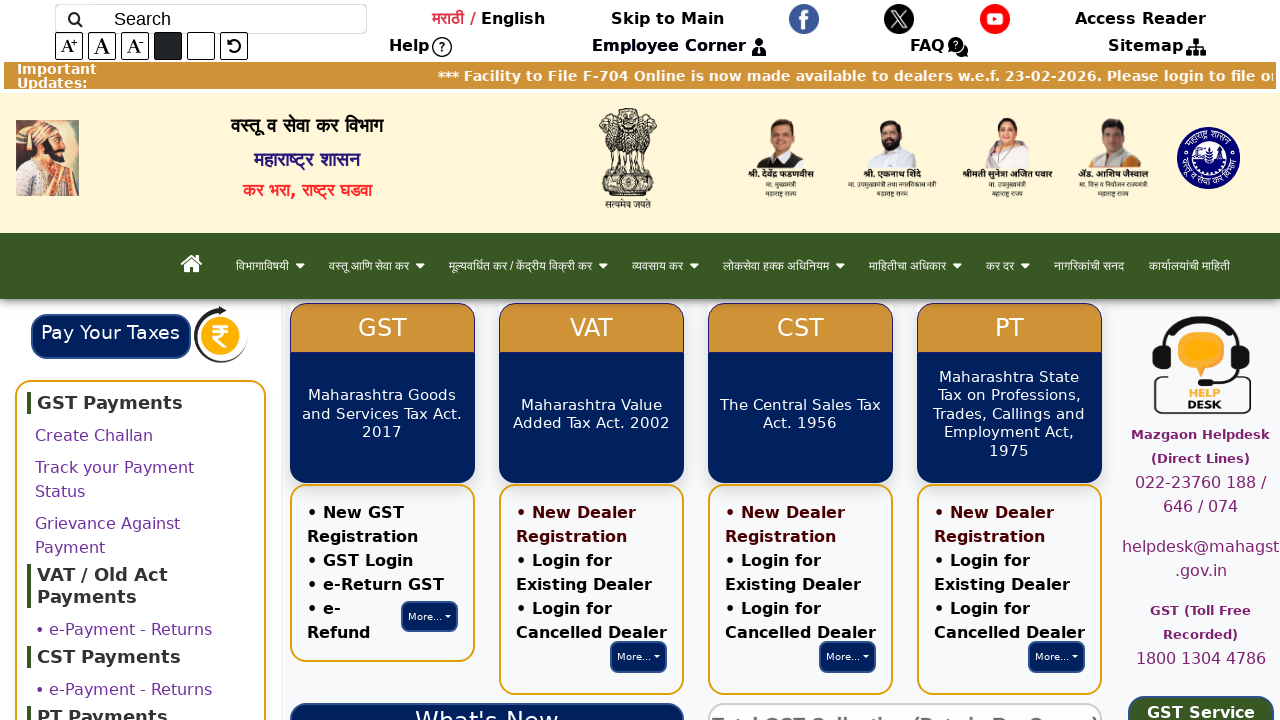